Tests the Partners link in the footer section by clicking on it to verify navigation

Starting URL: https://deens-master.now.sh/

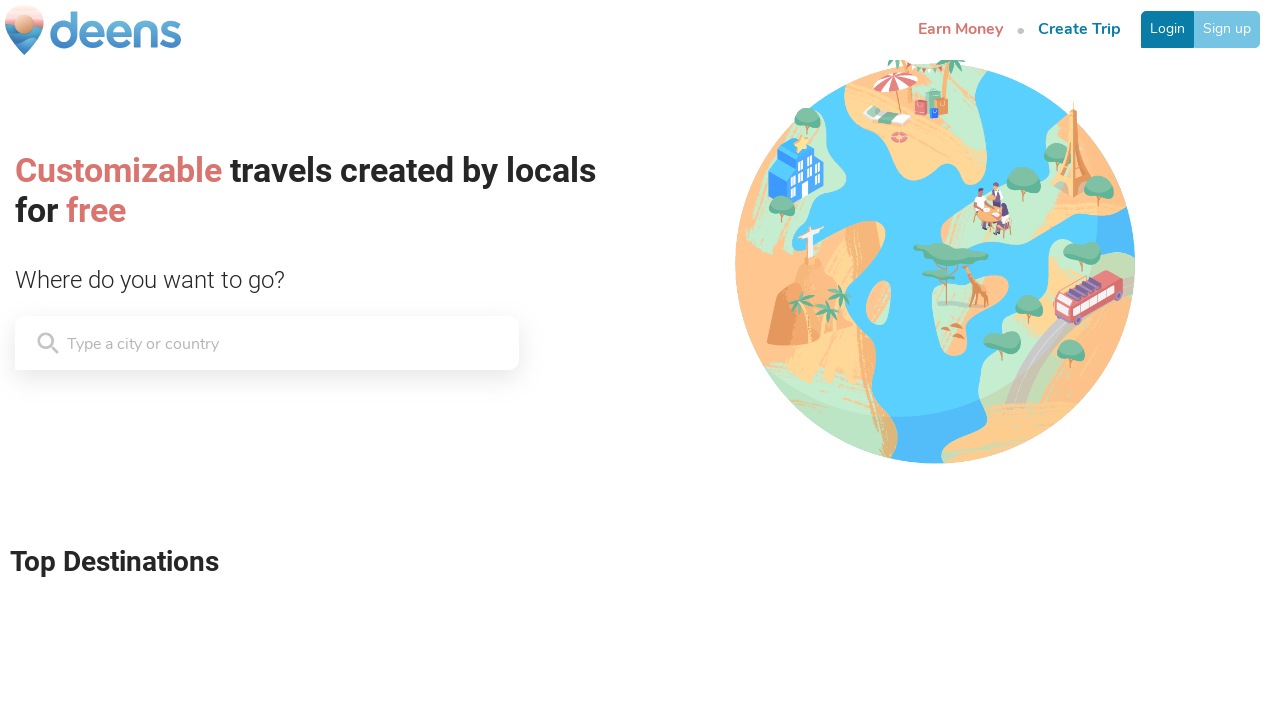

Clicked Partners link in footer section at (356, 620) on .BrandFooter__Column-fdSHvo:nth-child(2) > .commonStyles__P-cbpCjc:nth-child(3) 
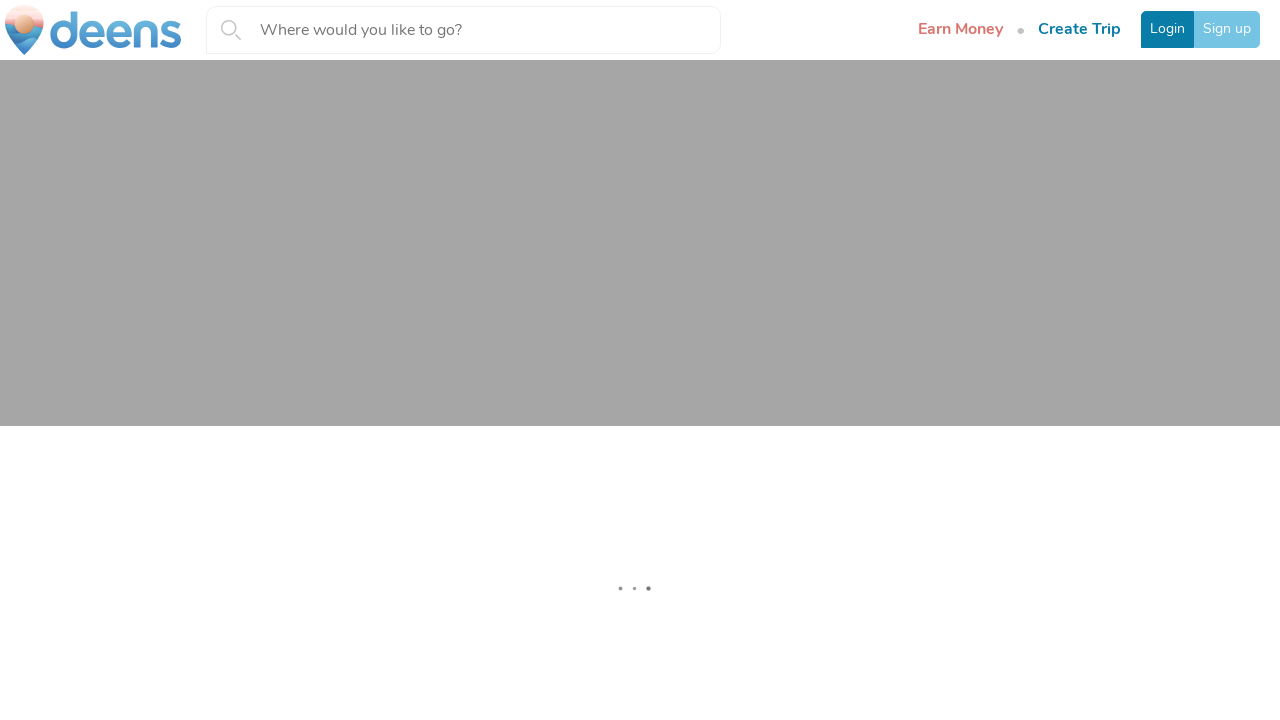

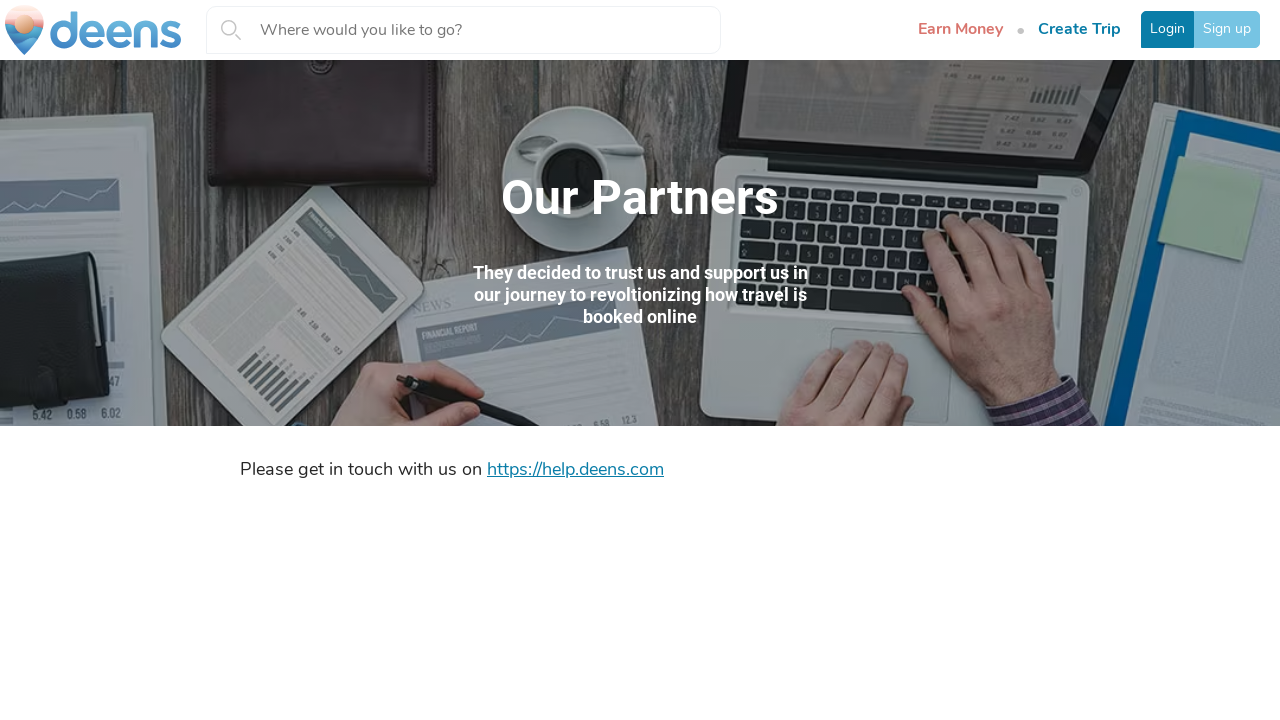